Clicks the signup button and verifies navigation to signup page

Starting URL: https://selenium-blog.herokuapp.com

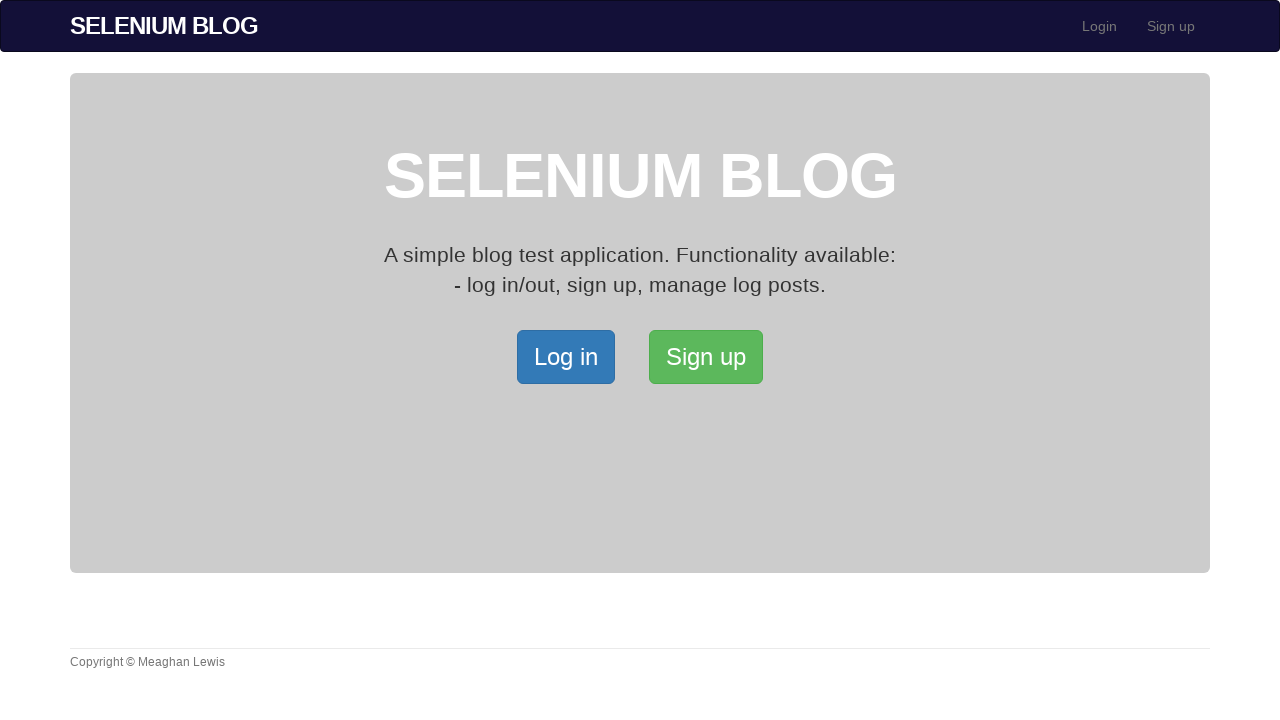

Clicked signup button at (706, 357) on xpath=/html/body/div[2]/div/a[2]
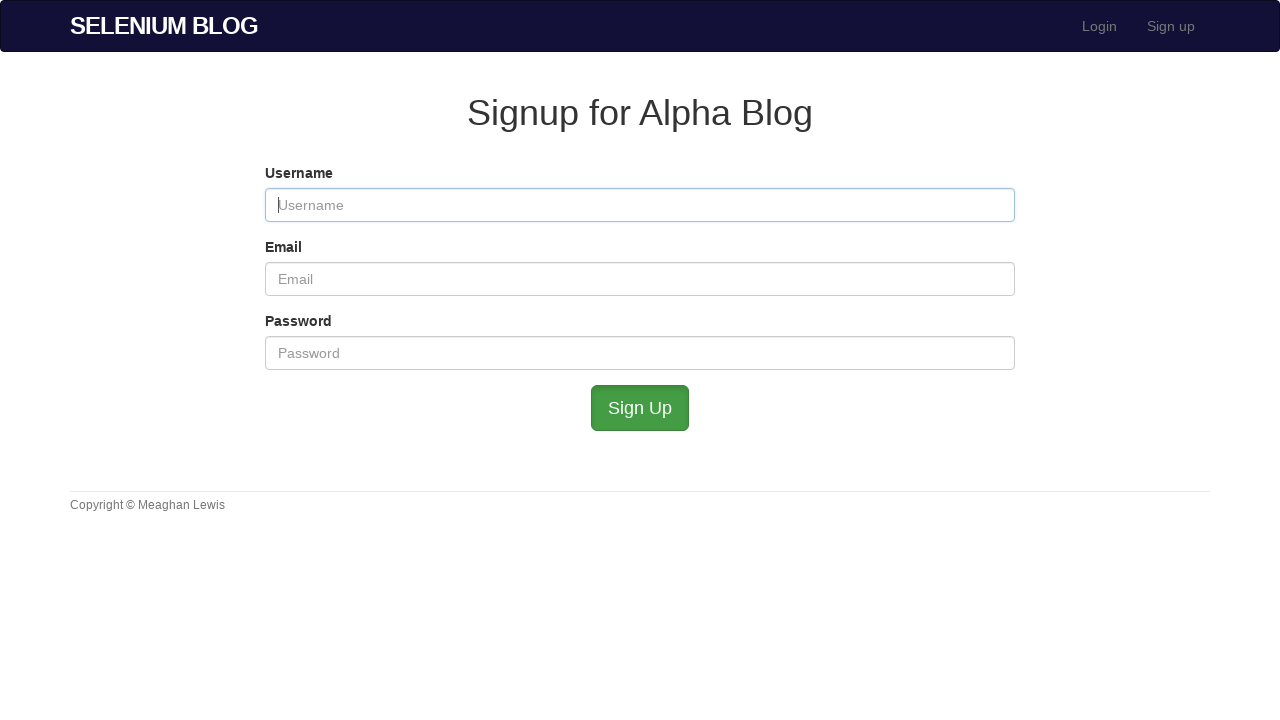

Verified navigation to signup page on correct domain
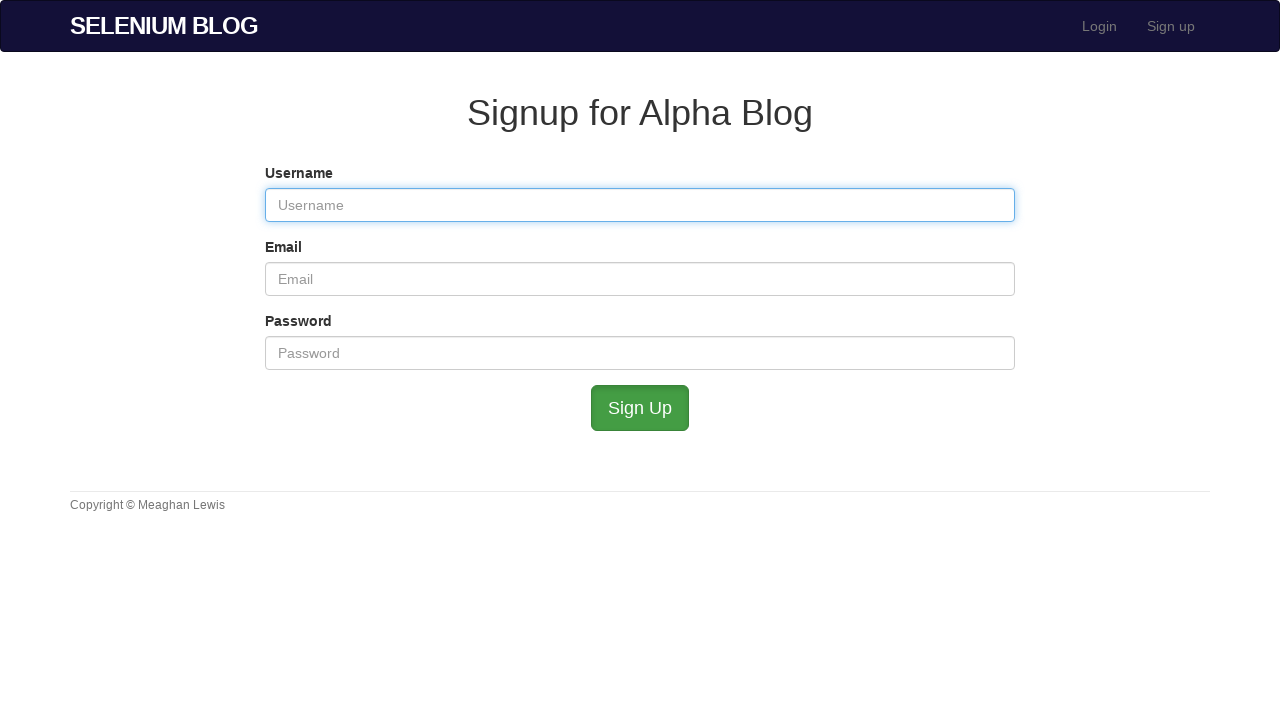

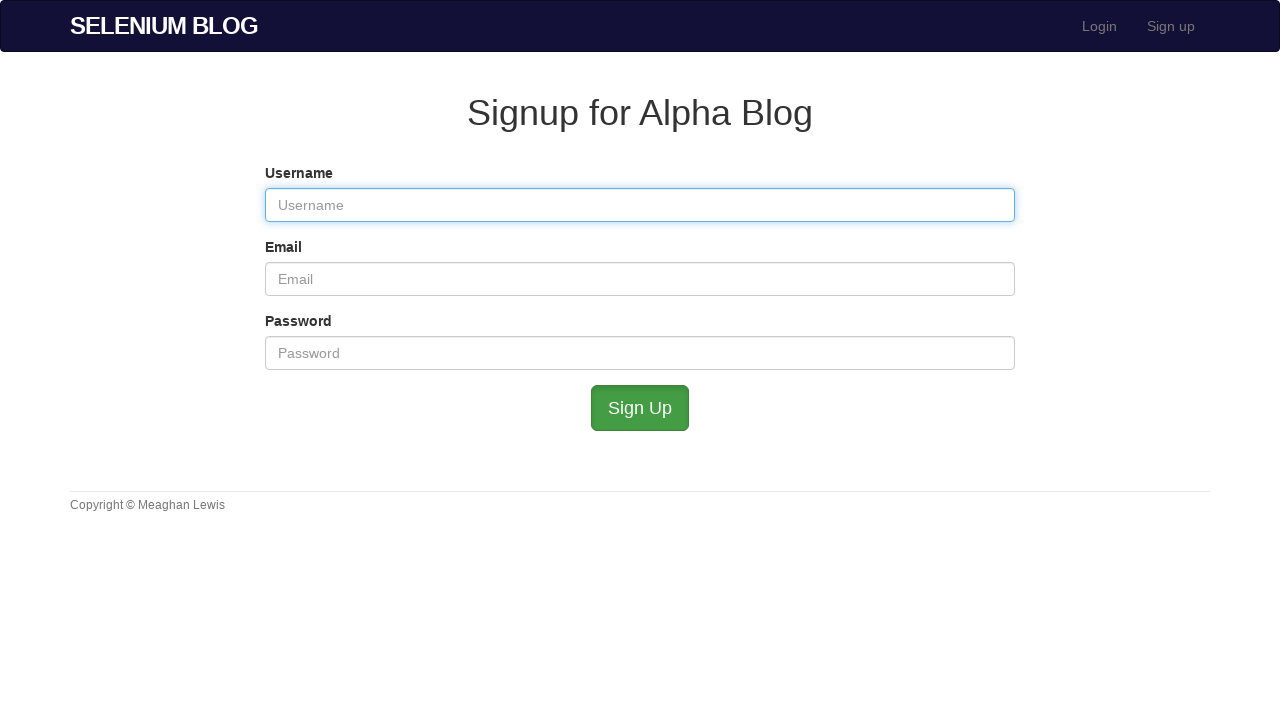